Navigates to Text Box page, enters an invalid email, submits the form, and verifies the email input is highlighted with an error class.

Starting URL: https://demoqa.com/elements

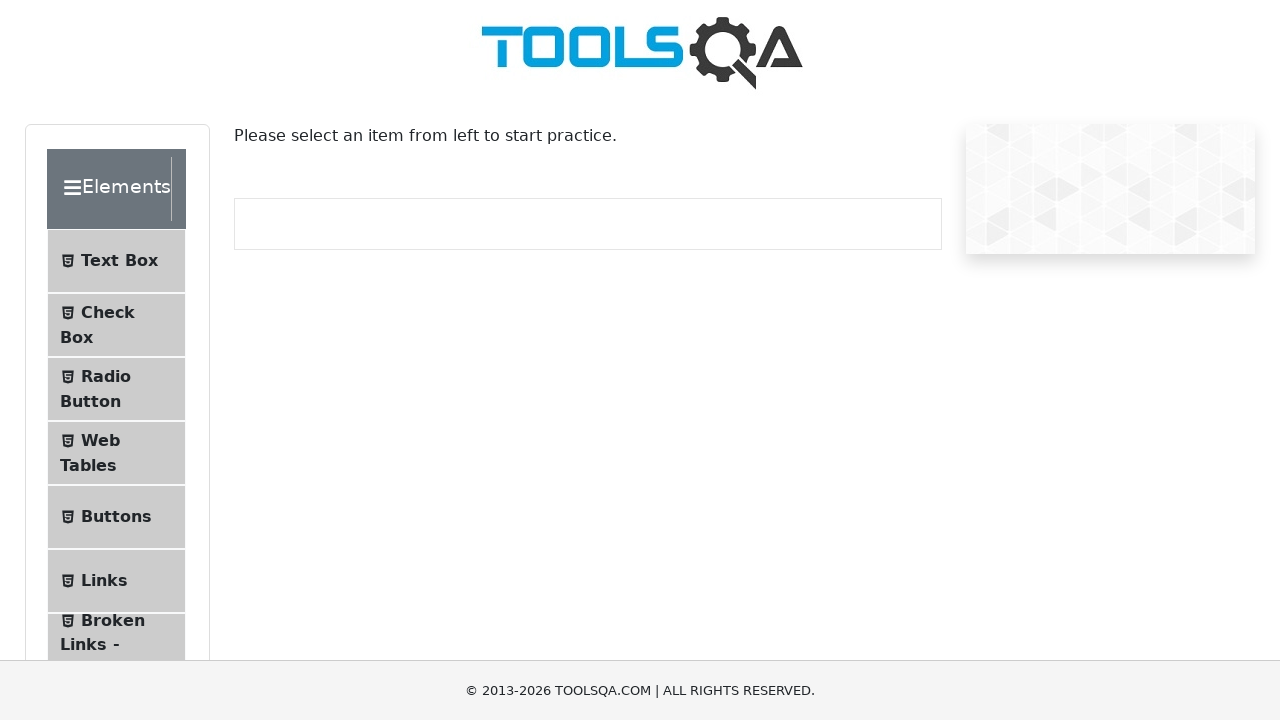

Clicked on Text Box menu item at (119, 261) on internal:text="Text Box"i
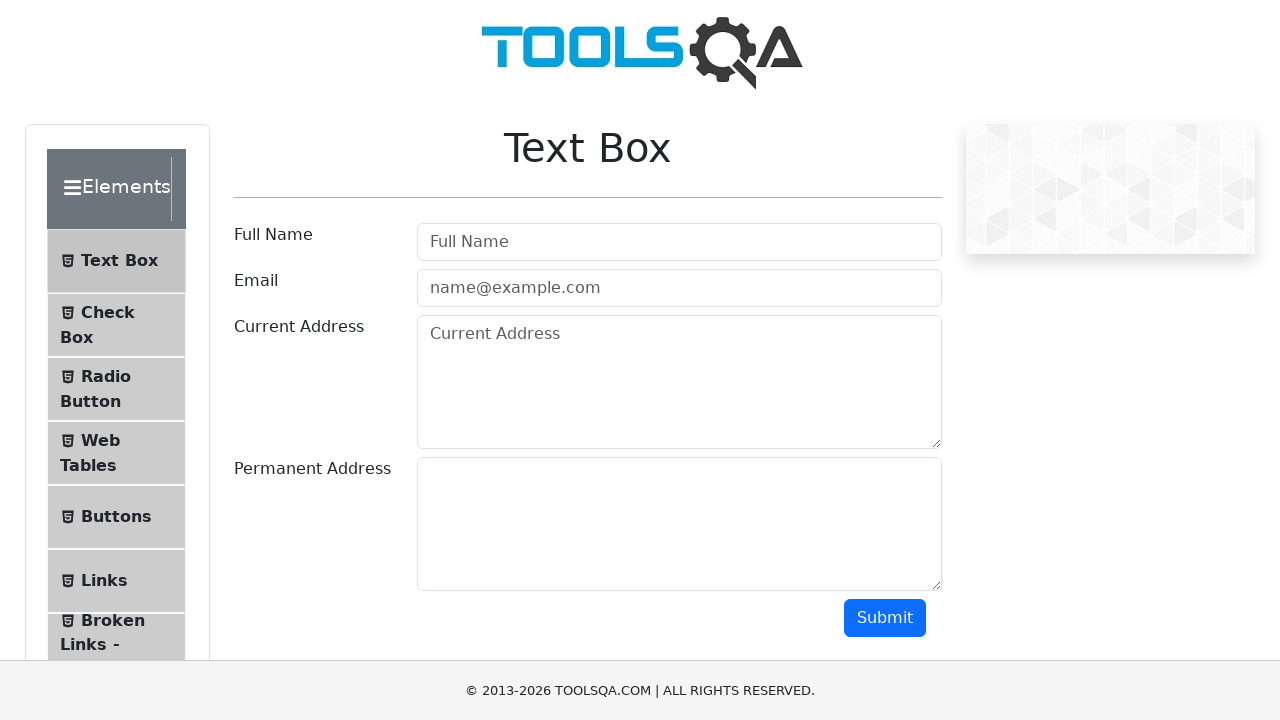

Waited for Text Box page to load
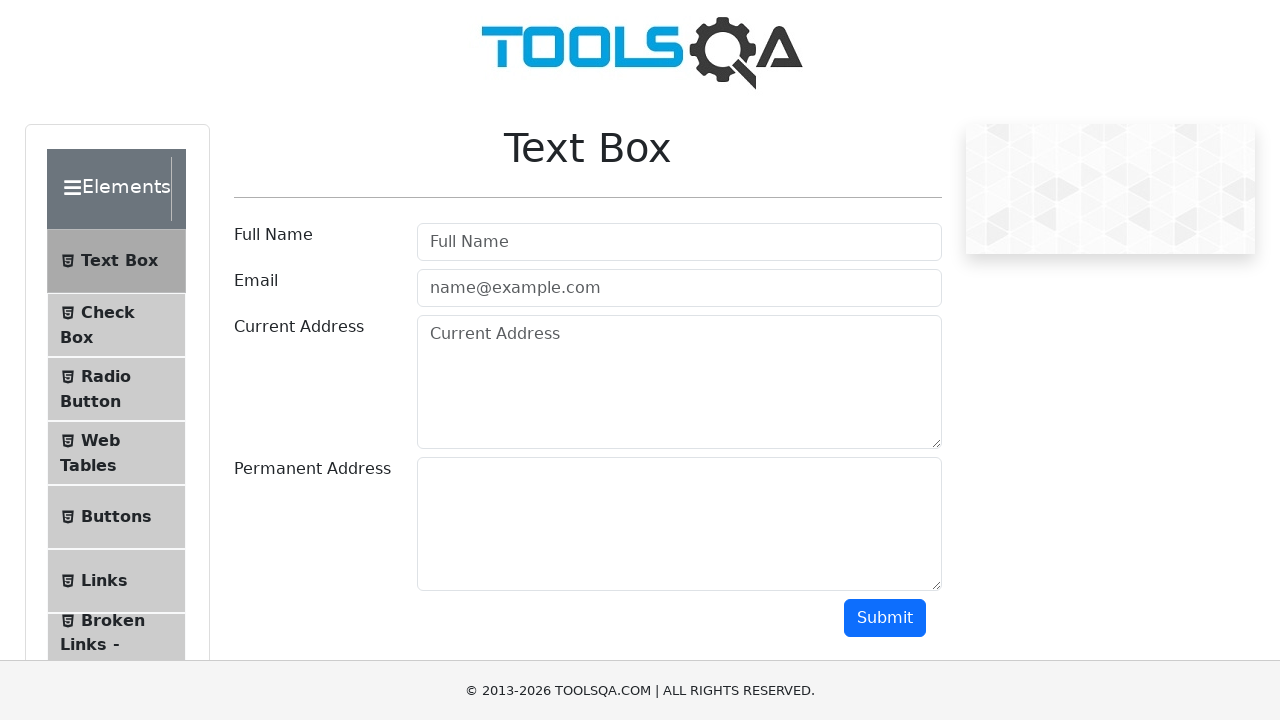

Filled email field with invalid email 'test' on internal:attr=[placeholder="name@example.com"i]
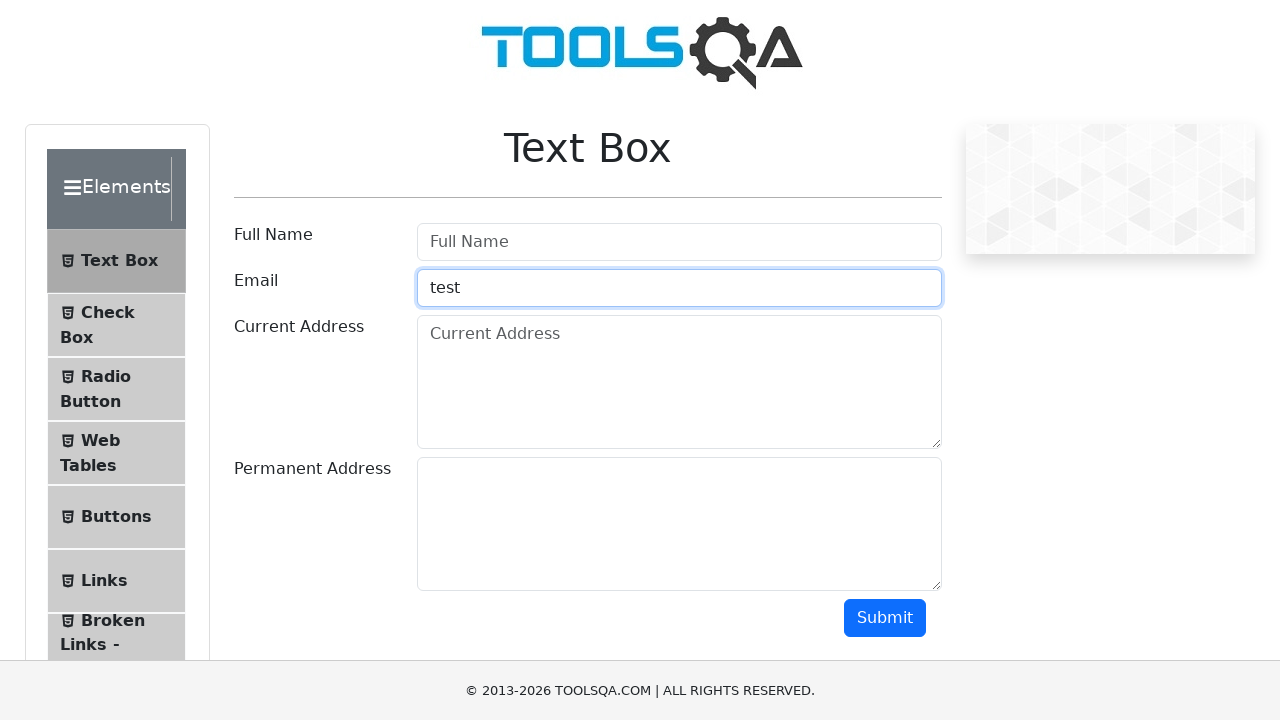

Clicked Submit button at (885, 618) on internal:role=button[name="Submit"i]
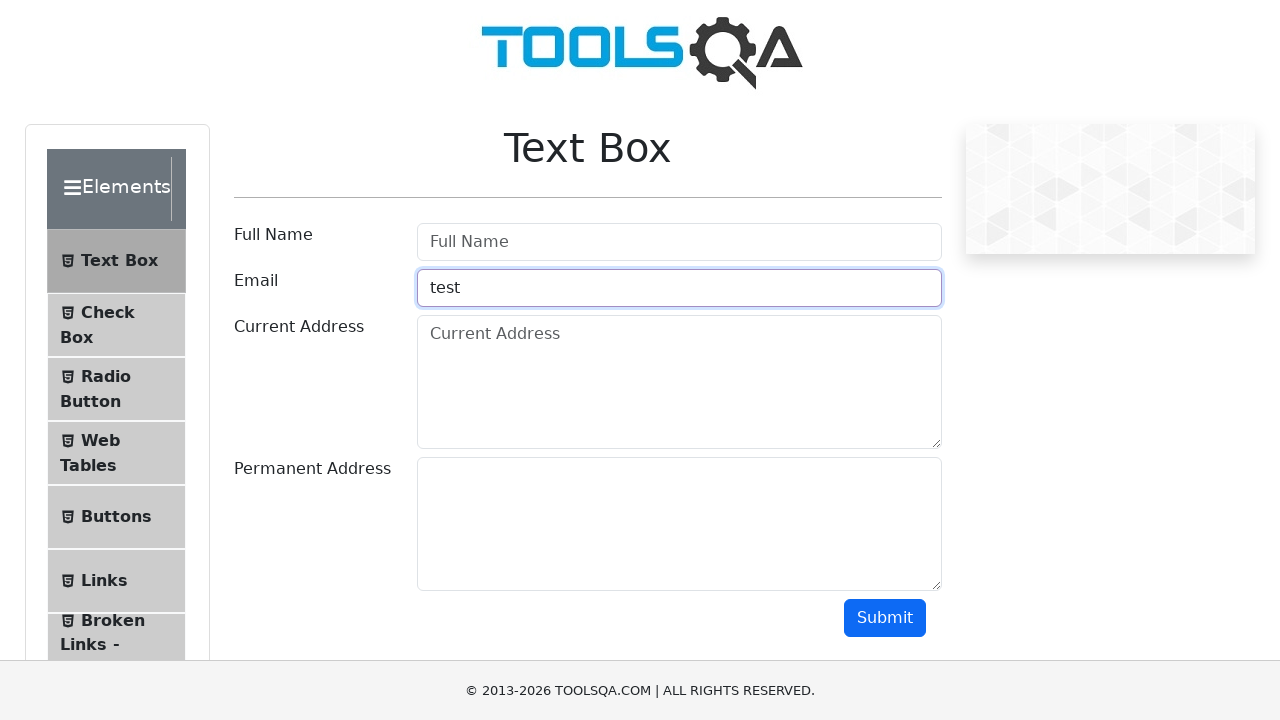

Verified email input is highlighted with error class
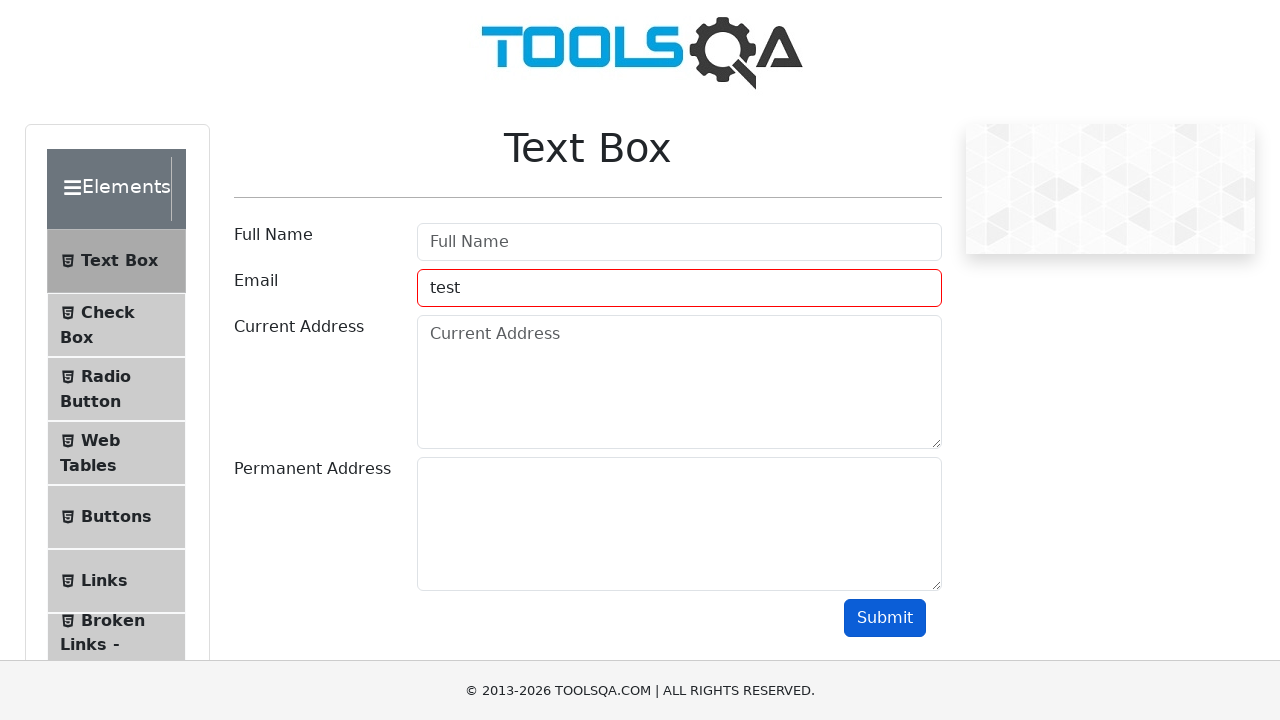

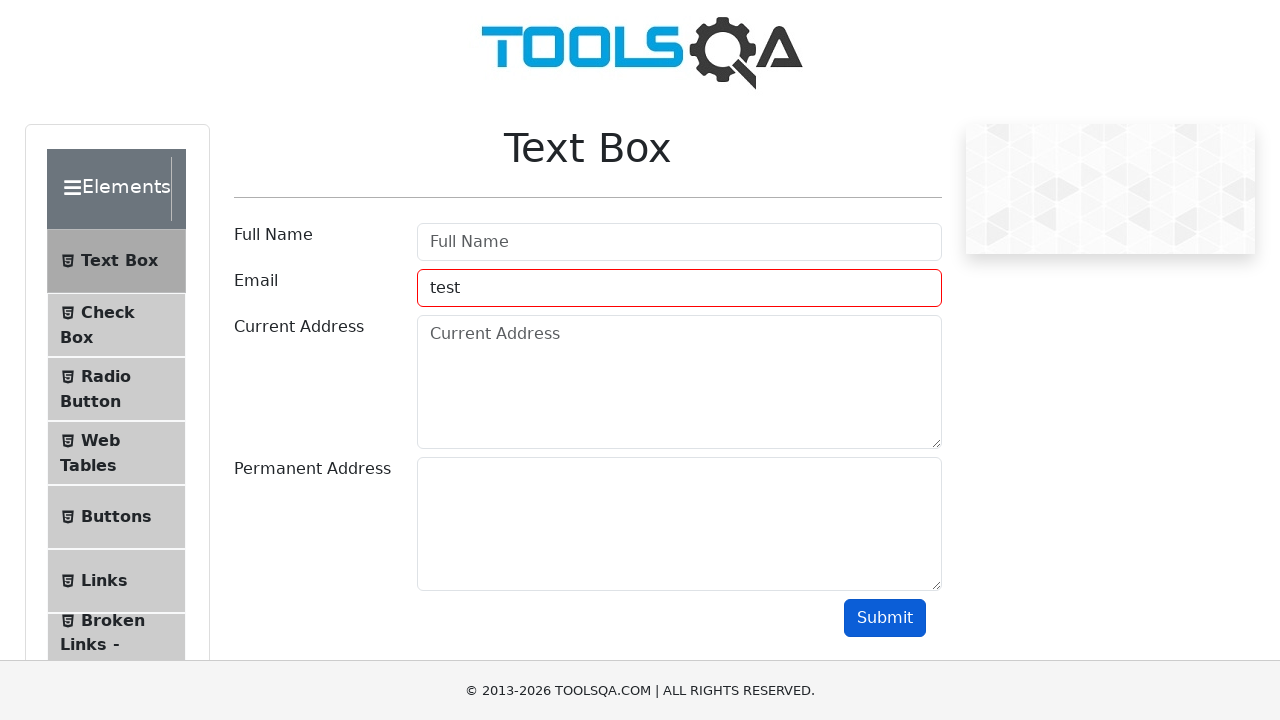